Tests that the All filter shows all items regardless of completion status

Starting URL: https://demo.playwright.dev/todomvc

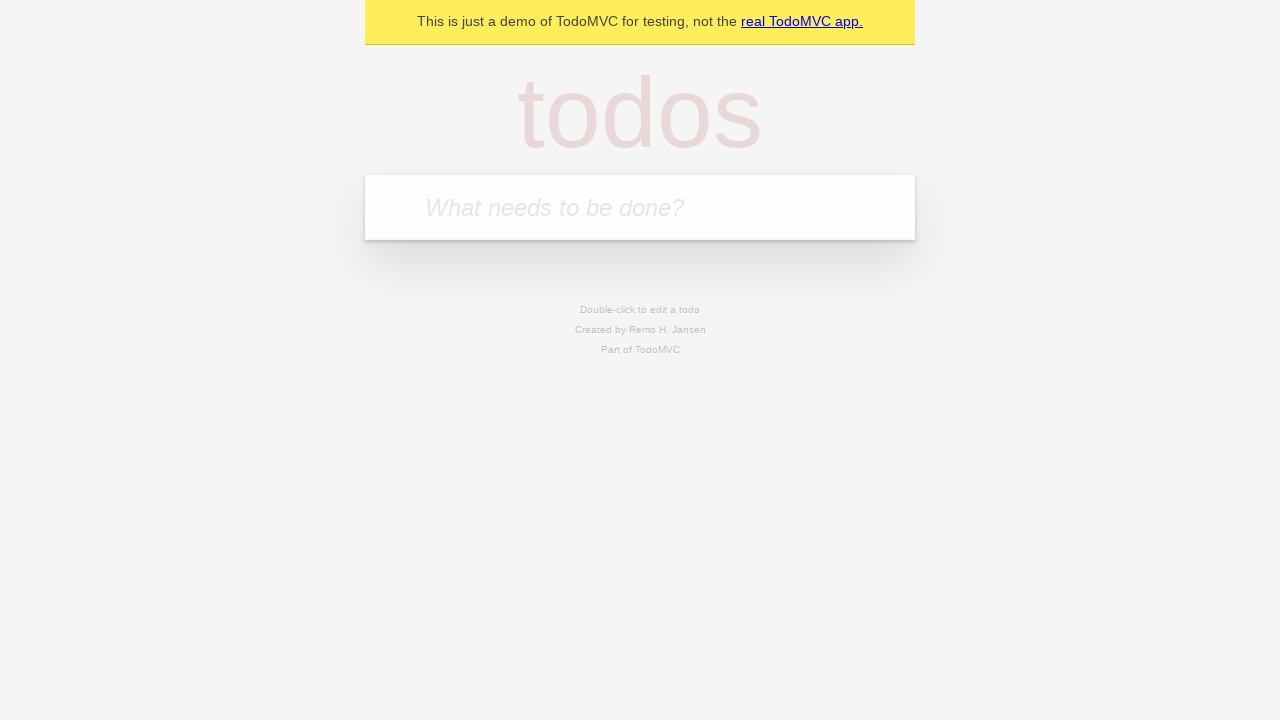

Filled todo input field with 'buy some cheese' on internal:attr=[placeholder="What needs to be done?"i]
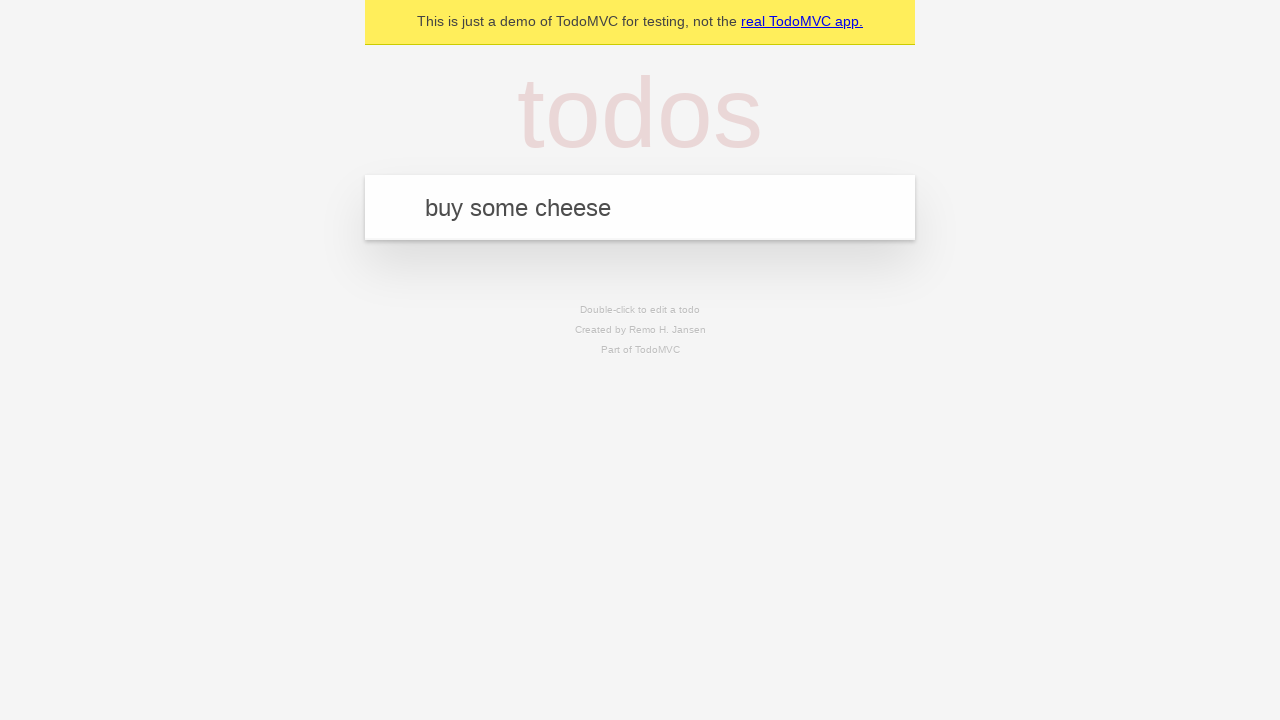

Pressed Enter to add todo 'buy some cheese' on internal:attr=[placeholder="What needs to be done?"i]
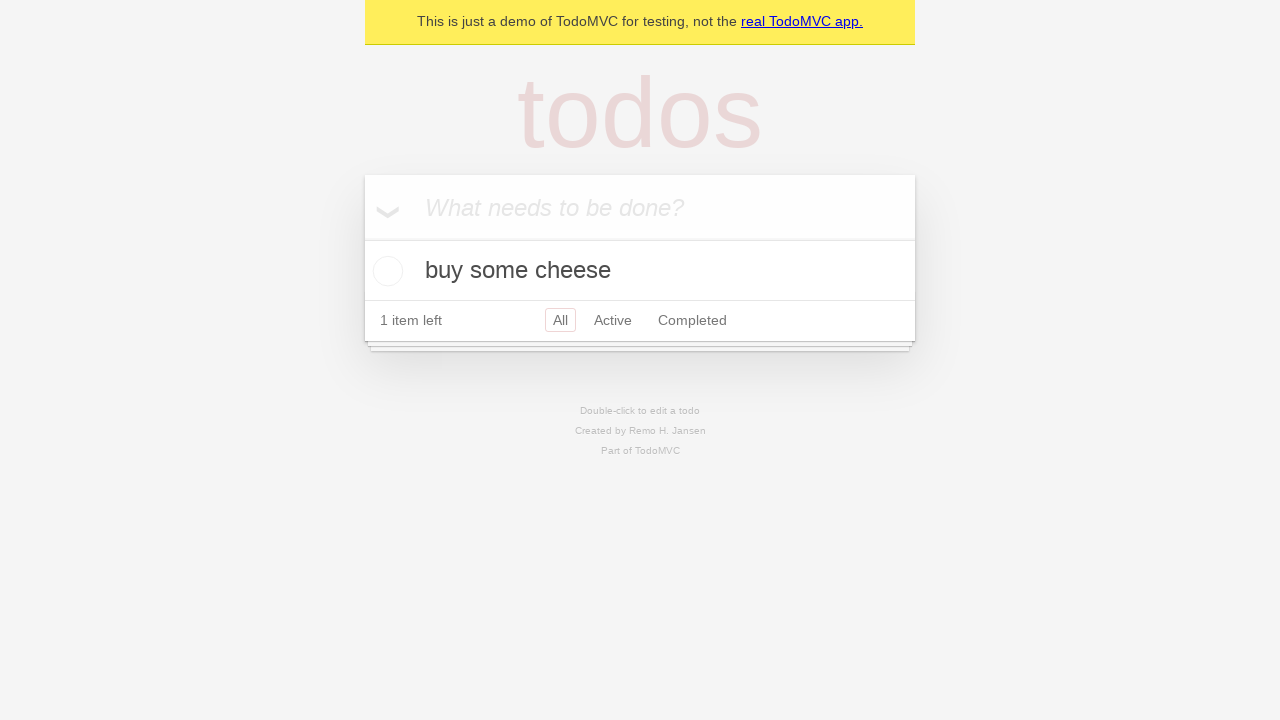

Filled todo input field with 'feed the cat' on internal:attr=[placeholder="What needs to be done?"i]
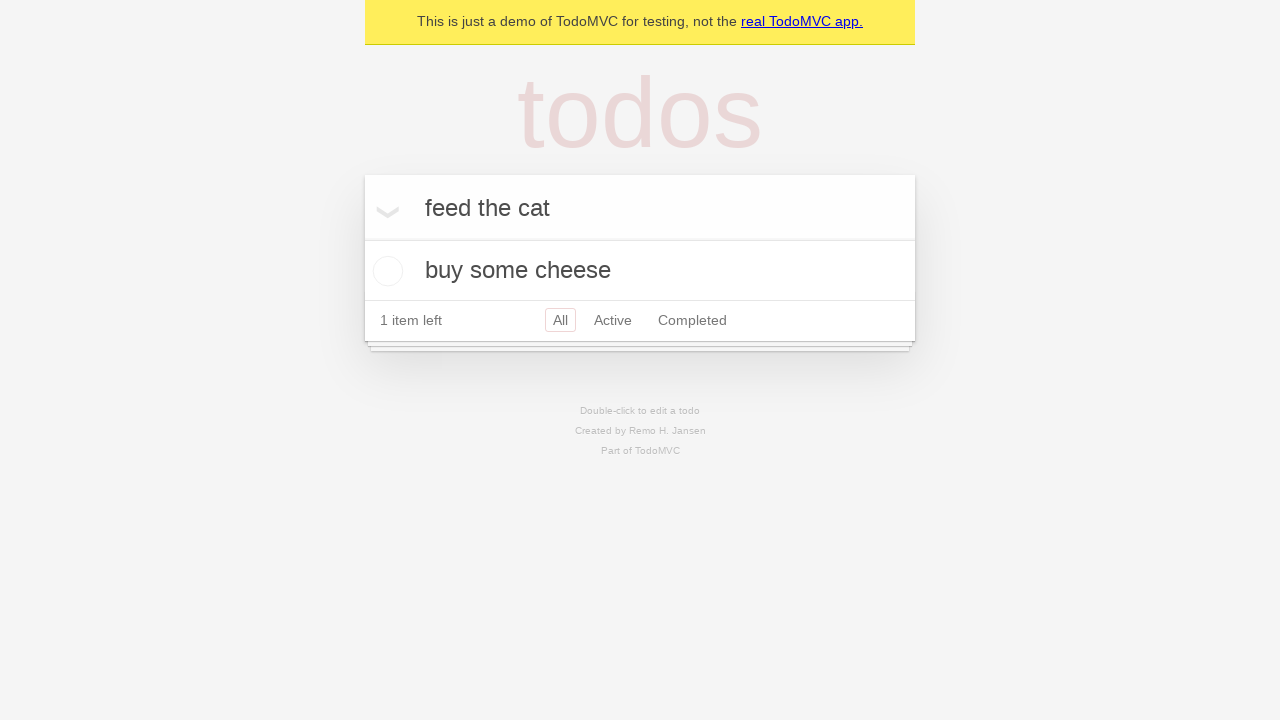

Pressed Enter to add todo 'feed the cat' on internal:attr=[placeholder="What needs to be done?"i]
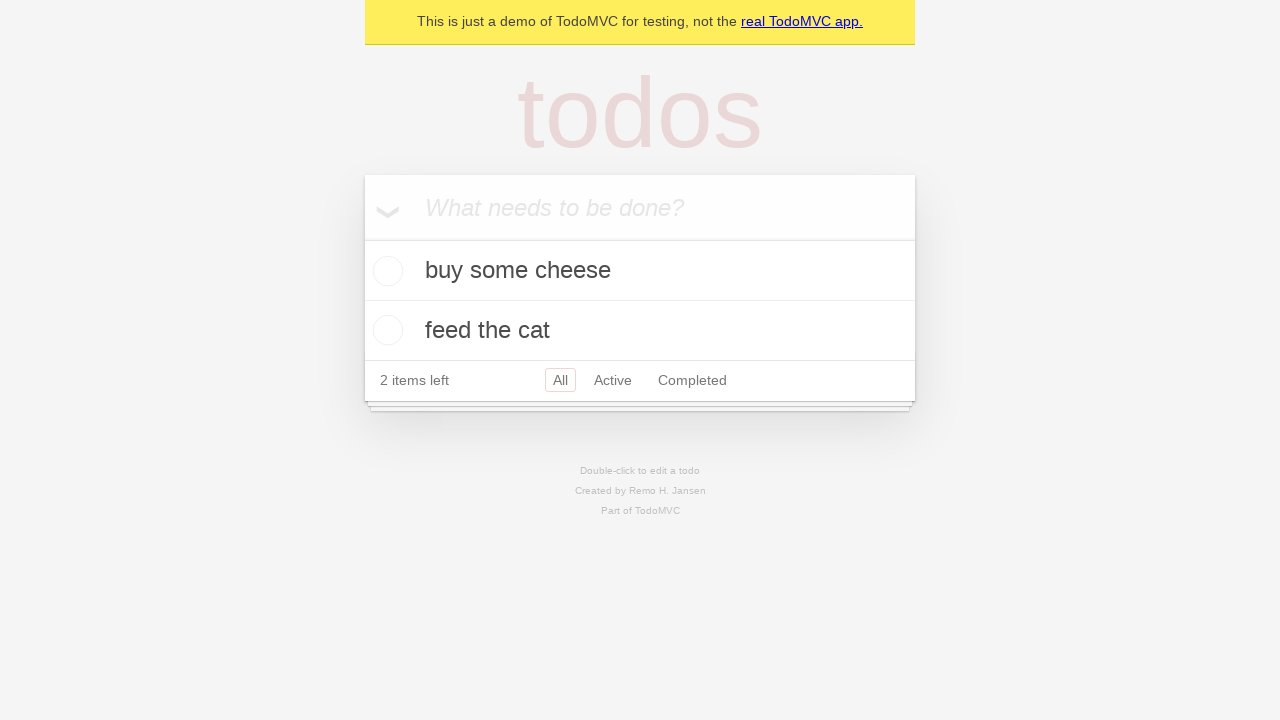

Filled todo input field with 'book a doctors appointment' on internal:attr=[placeholder="What needs to be done?"i]
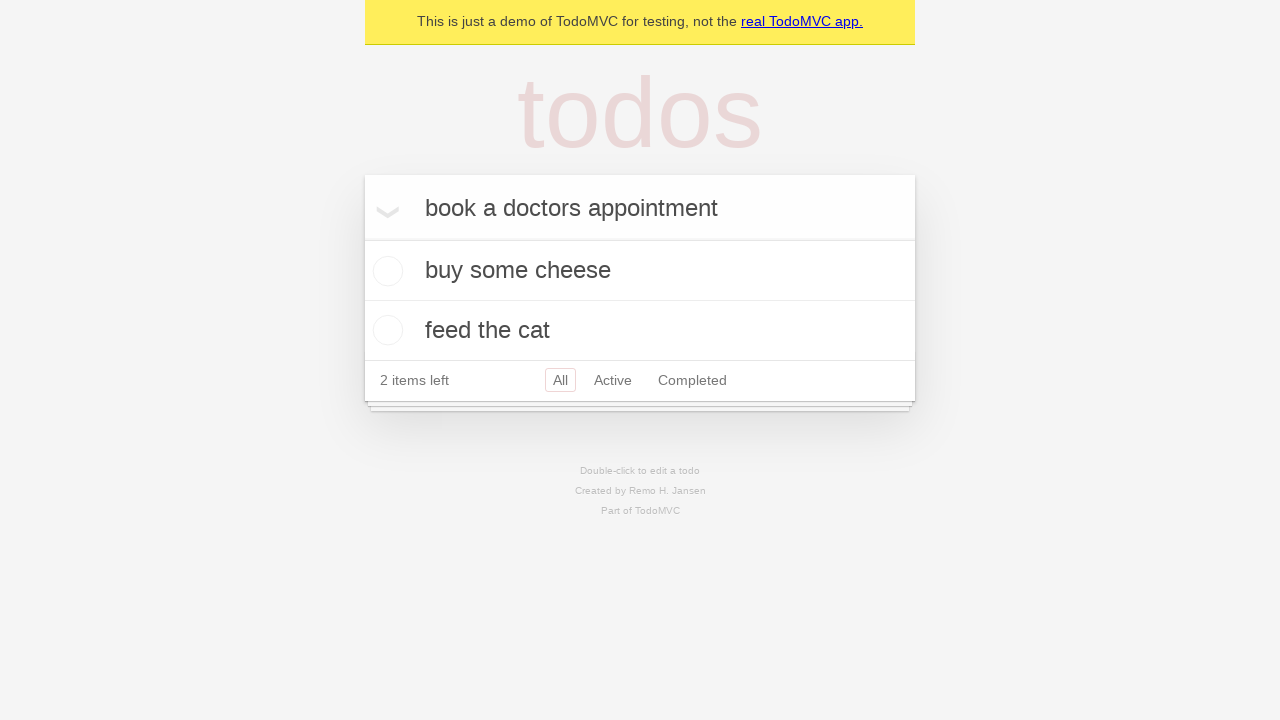

Pressed Enter to add todo 'book a doctors appointment' on internal:attr=[placeholder="What needs to be done?"i]
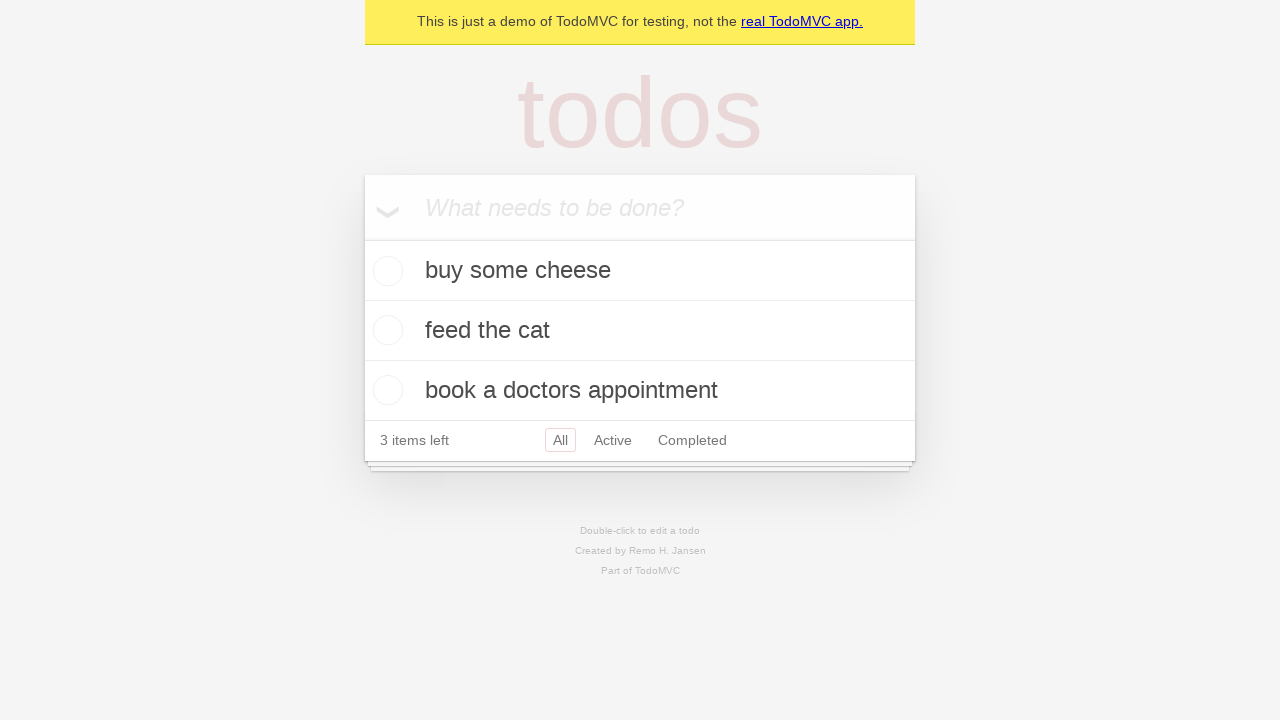

Waited for all three todo items to appear
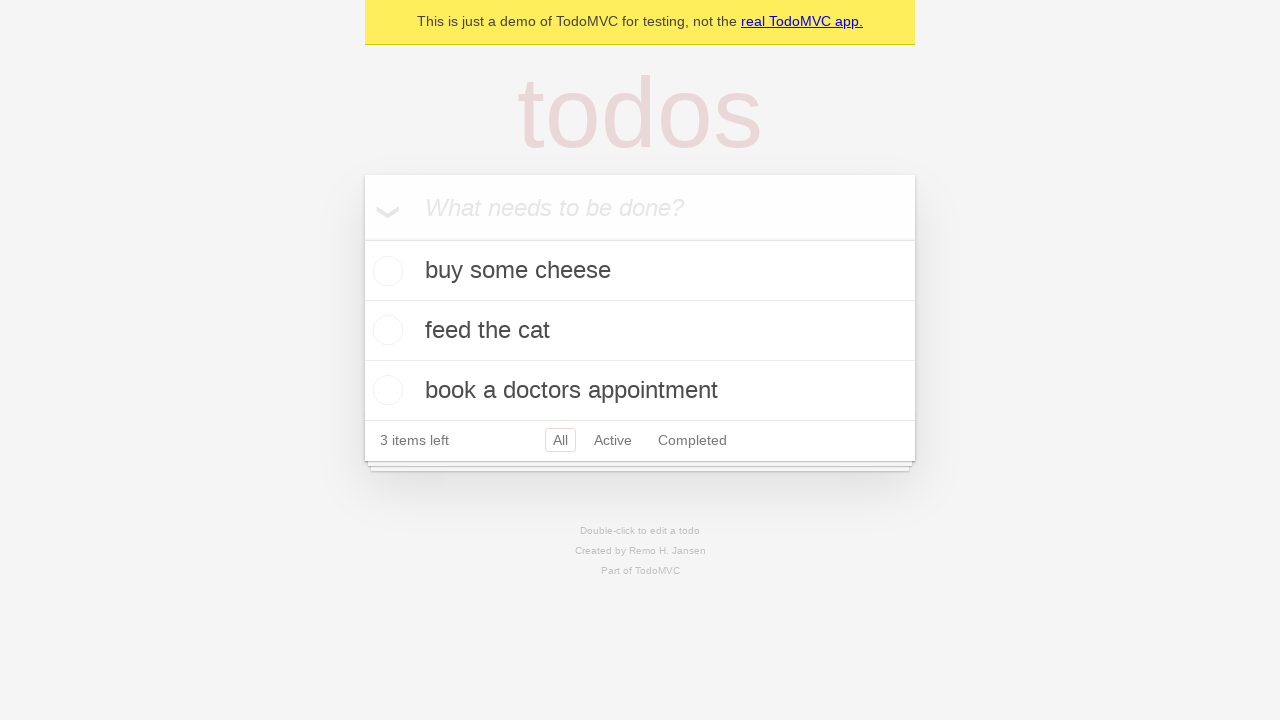

Checked the second todo item as complete at (385, 330) on internal:testid=[data-testid="todo-item"s] >> nth=1 >> internal:role=checkbox
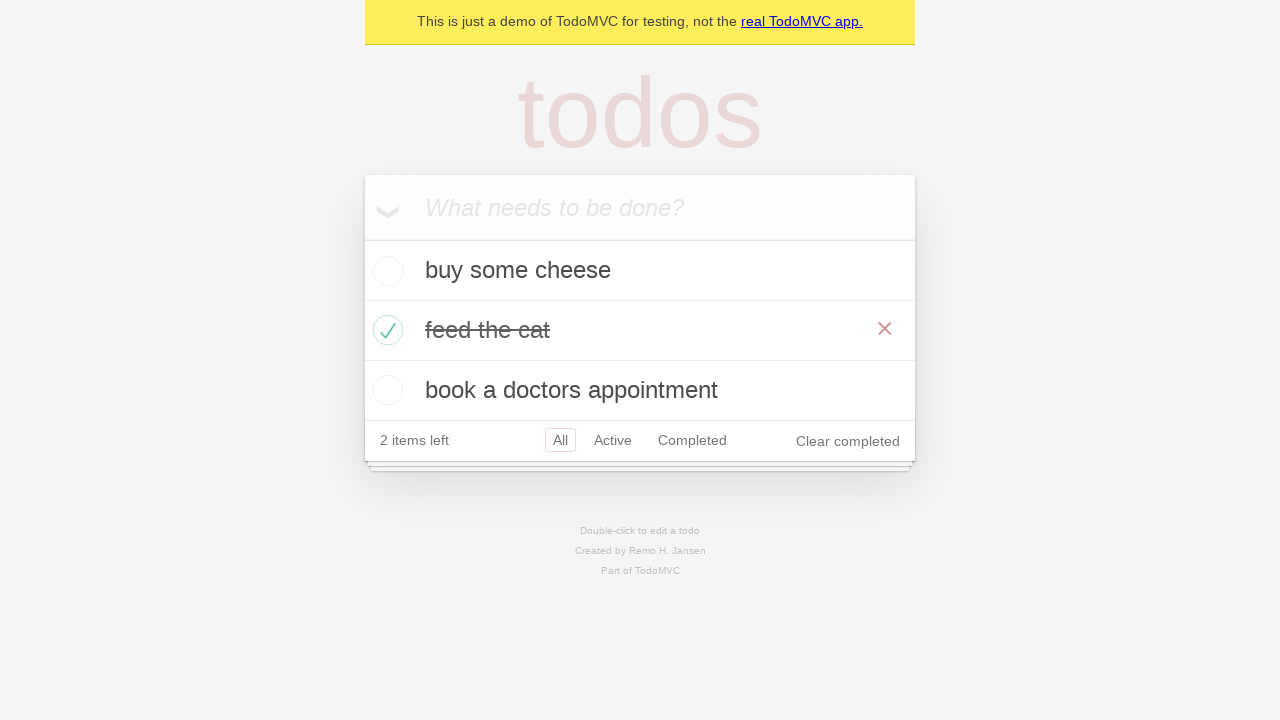

Clicked the Active filter at (613, 440) on internal:role=link[name="Active"i]
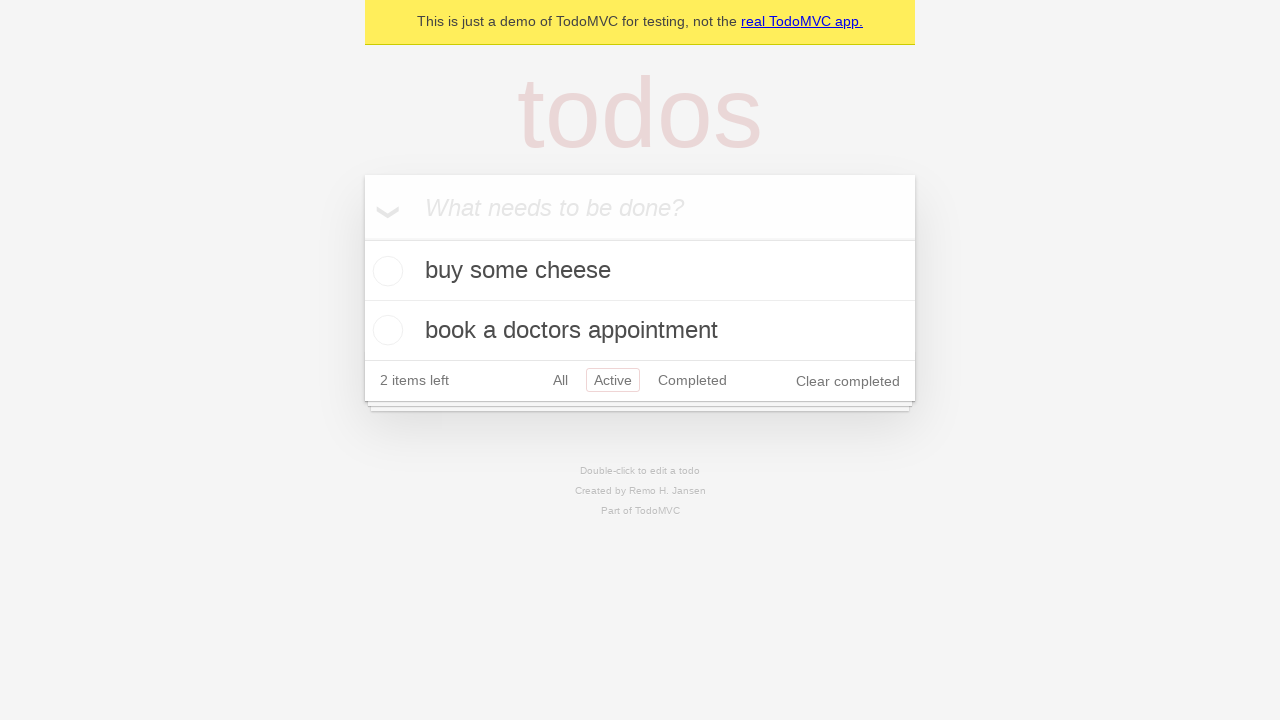

Clicked the Completed filter at (692, 380) on internal:role=link[name="Completed"i]
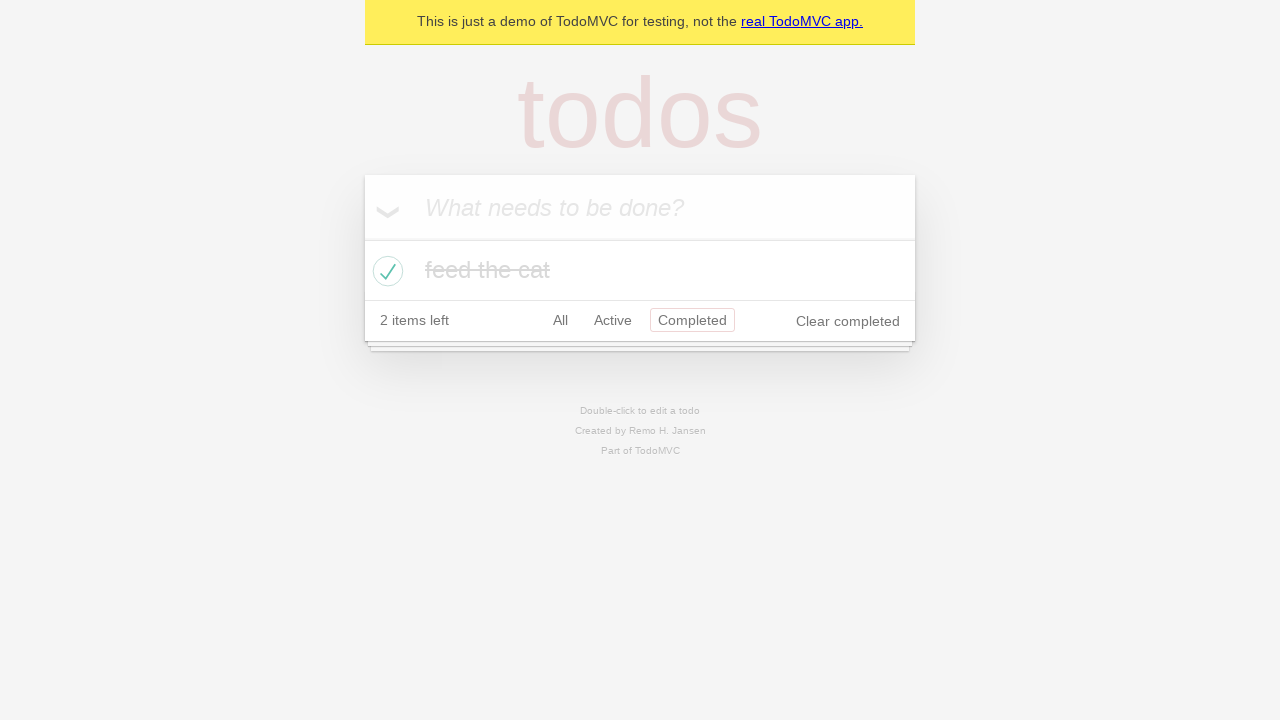

Clicked the All filter to display all items at (560, 320) on internal:role=link[name="All"i]
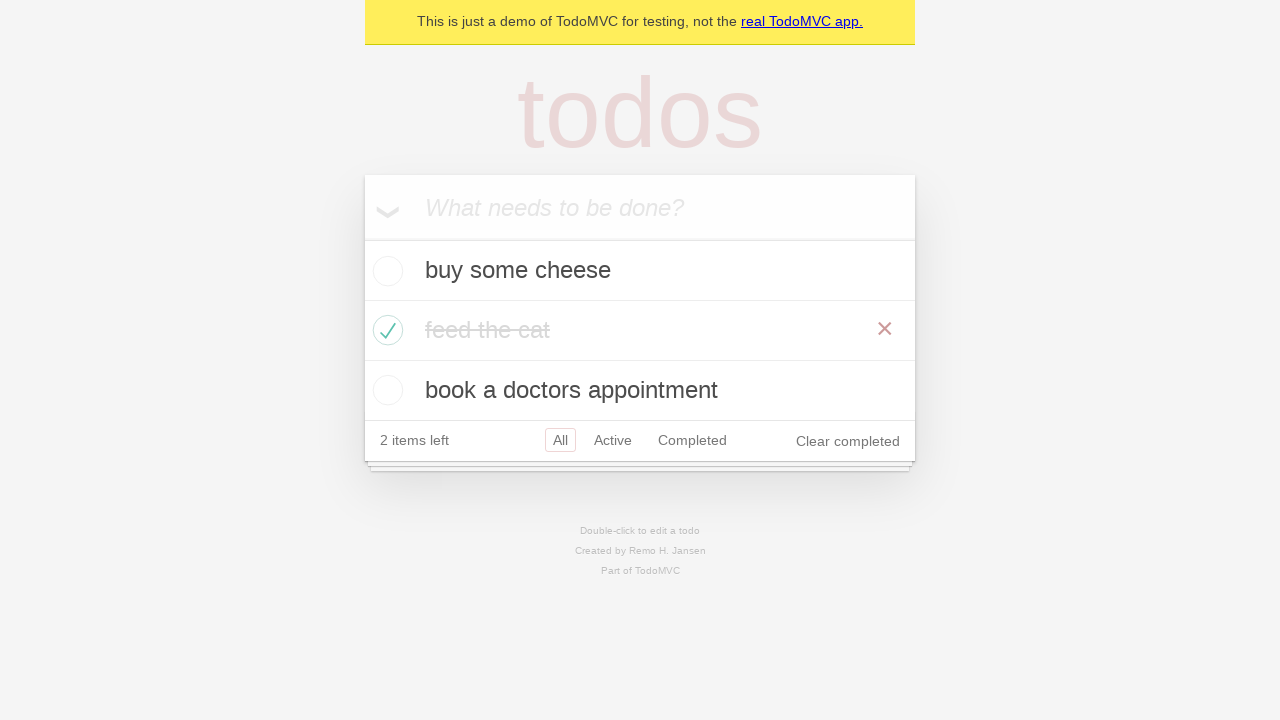

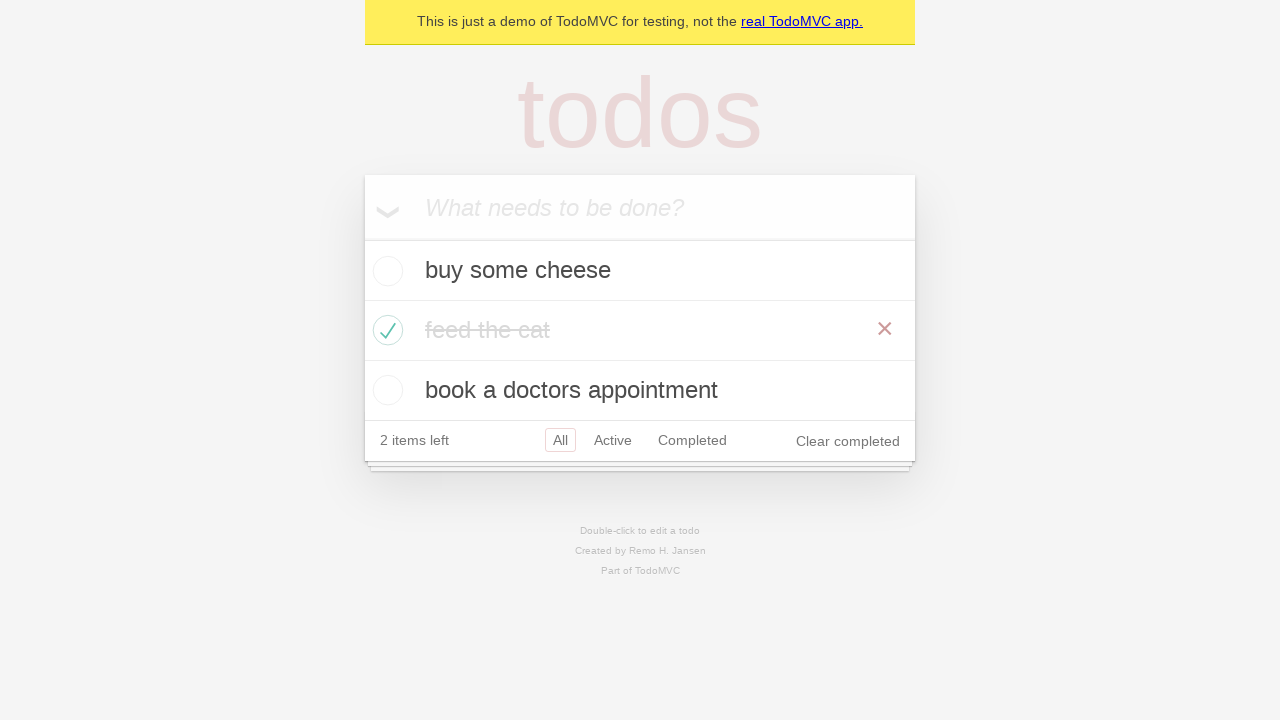